Tests that todo data persists after page reload

Starting URL: https://demo.playwright.dev/todomvc

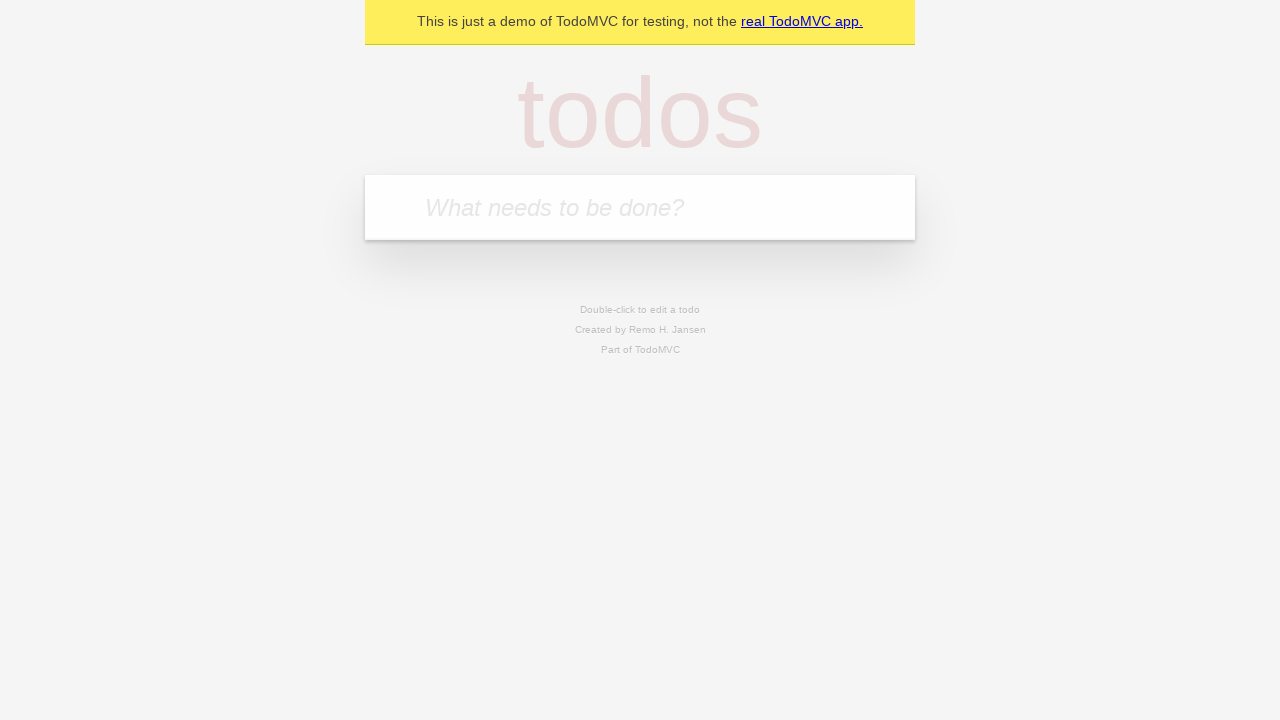

Filled todo input with 'buy some cheese' on internal:attr=[placeholder="What needs to be done?"i]
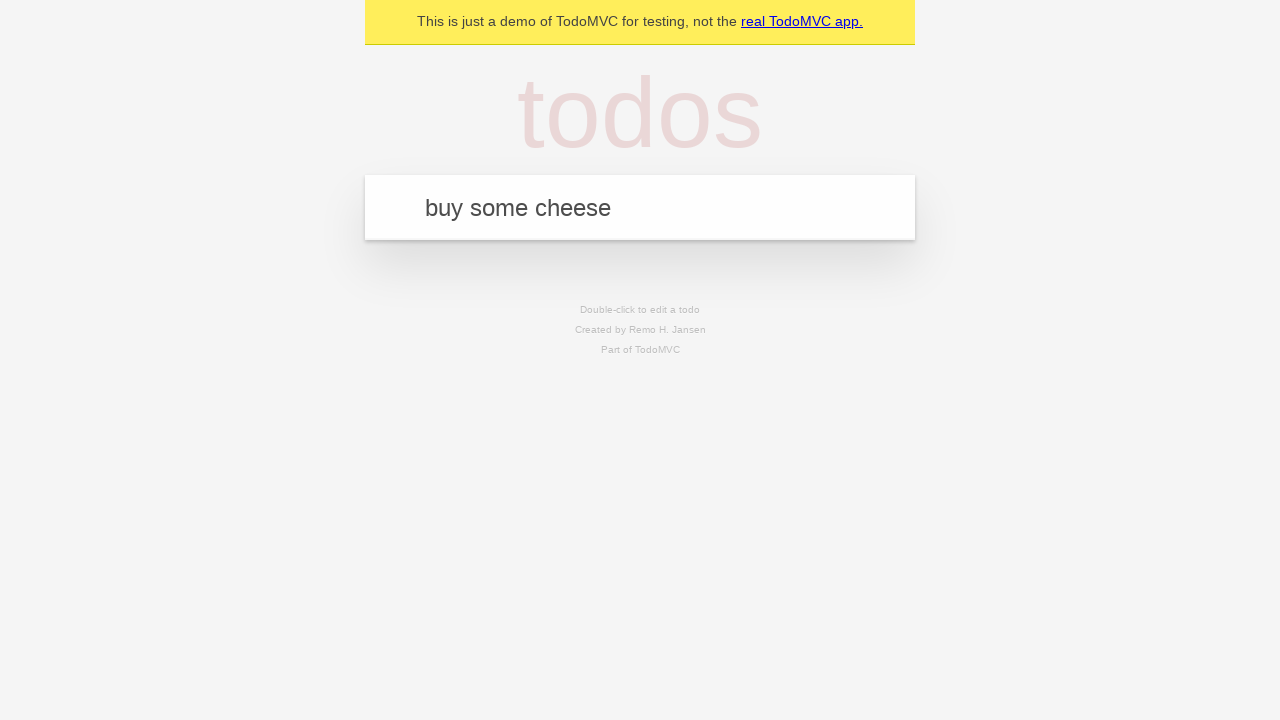

Pressed Enter to create first todo item on internal:attr=[placeholder="What needs to be done?"i]
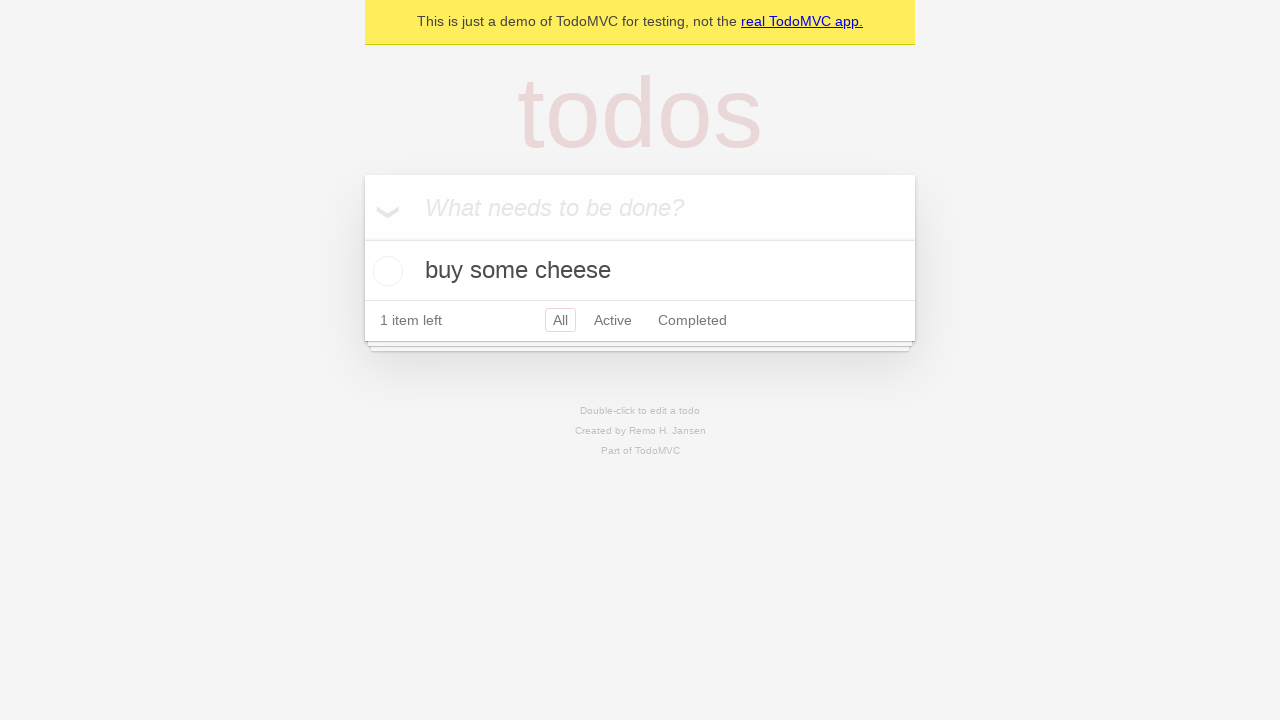

Filled todo input with 'feed the cat' on internal:attr=[placeholder="What needs to be done?"i]
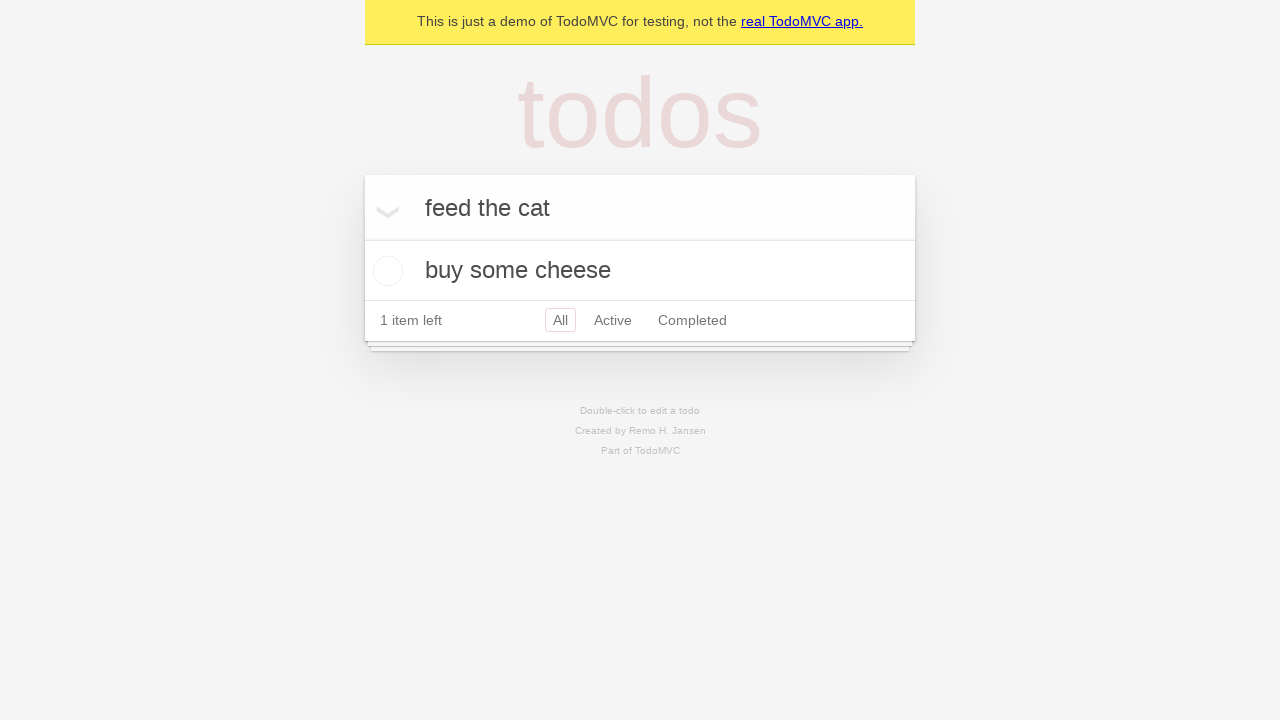

Pressed Enter to create second todo item on internal:attr=[placeholder="What needs to be done?"i]
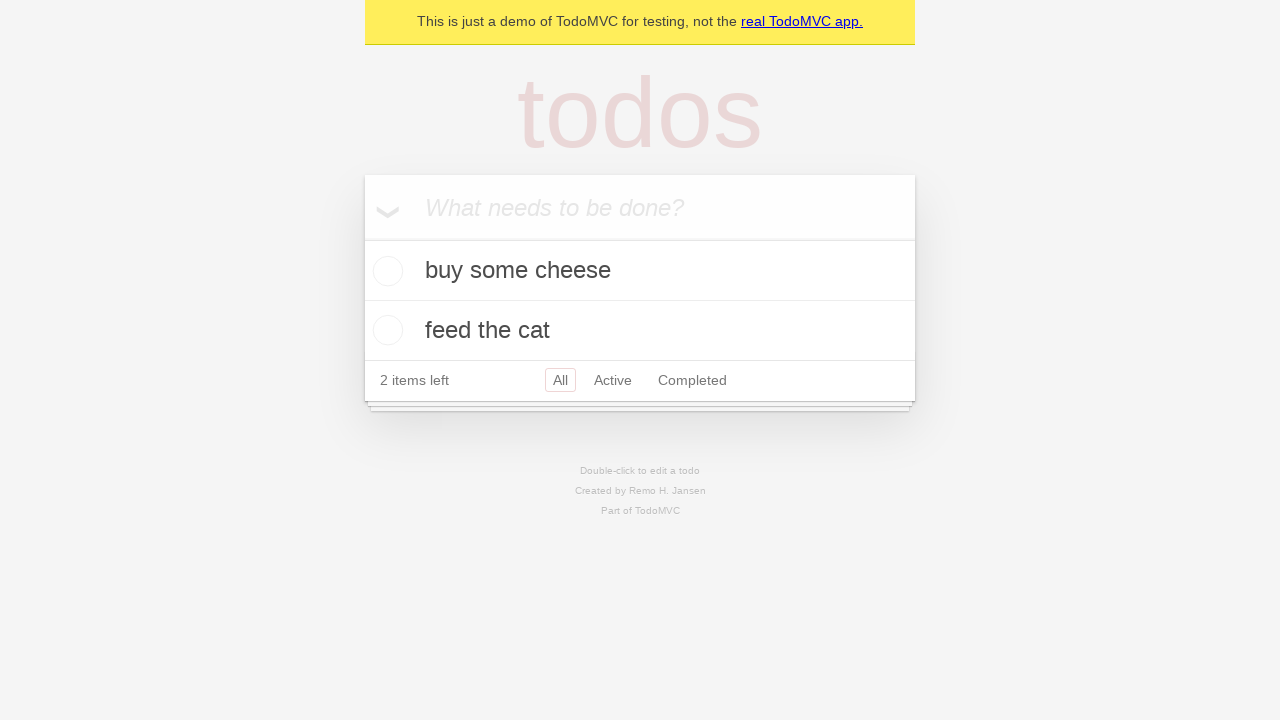

Retrieved all todo items from page
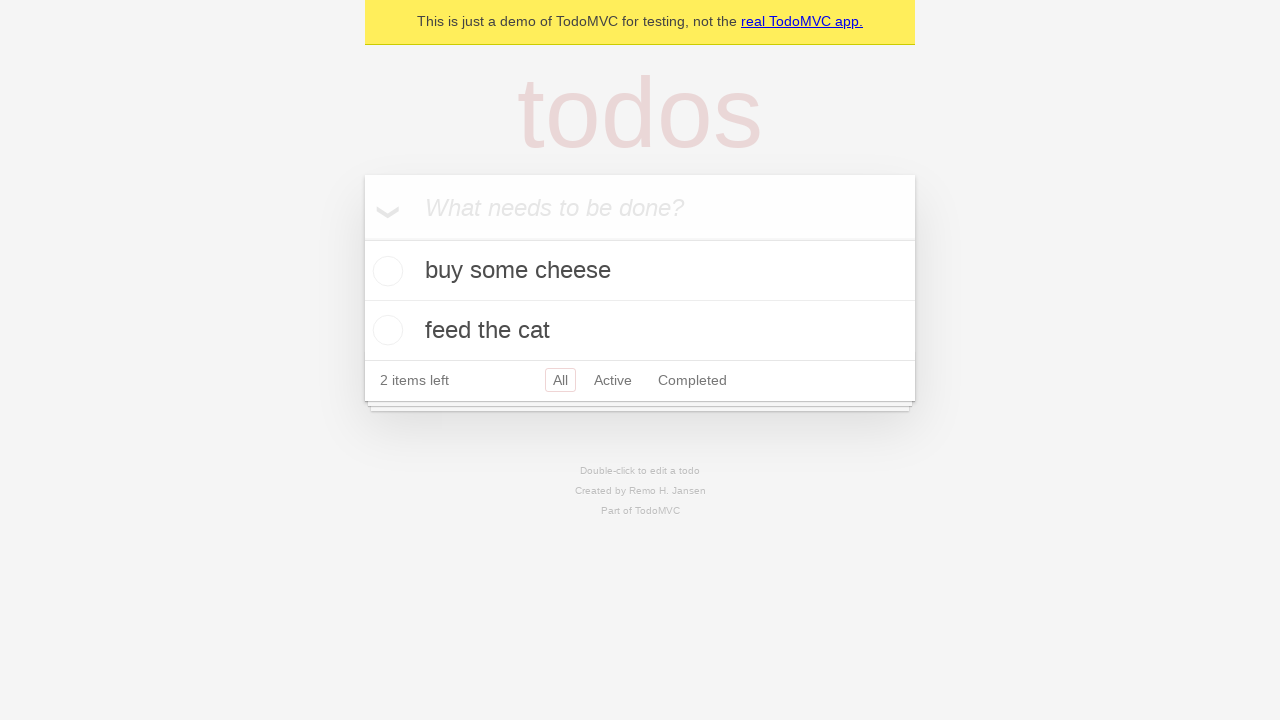

Located checkbox for first todo item
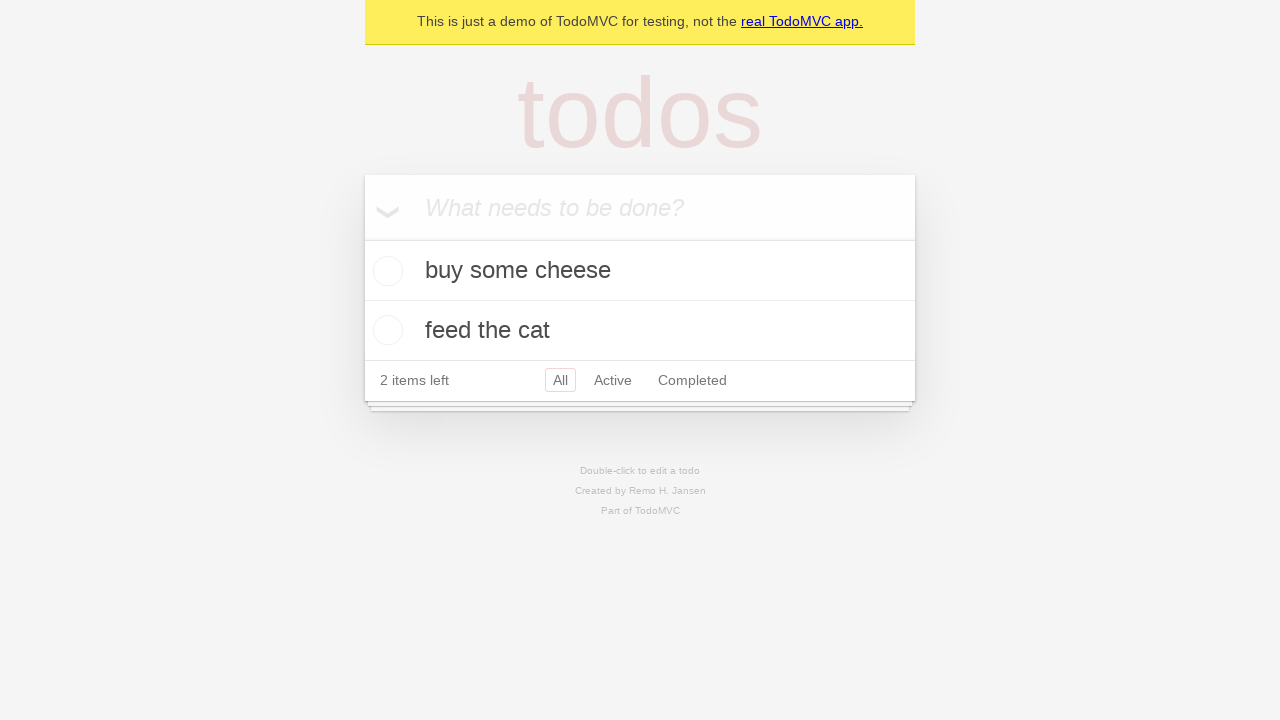

Checked the first todo item at (385, 271) on internal:testid=[data-testid="todo-item"s] >> nth=0 >> internal:role=checkbox
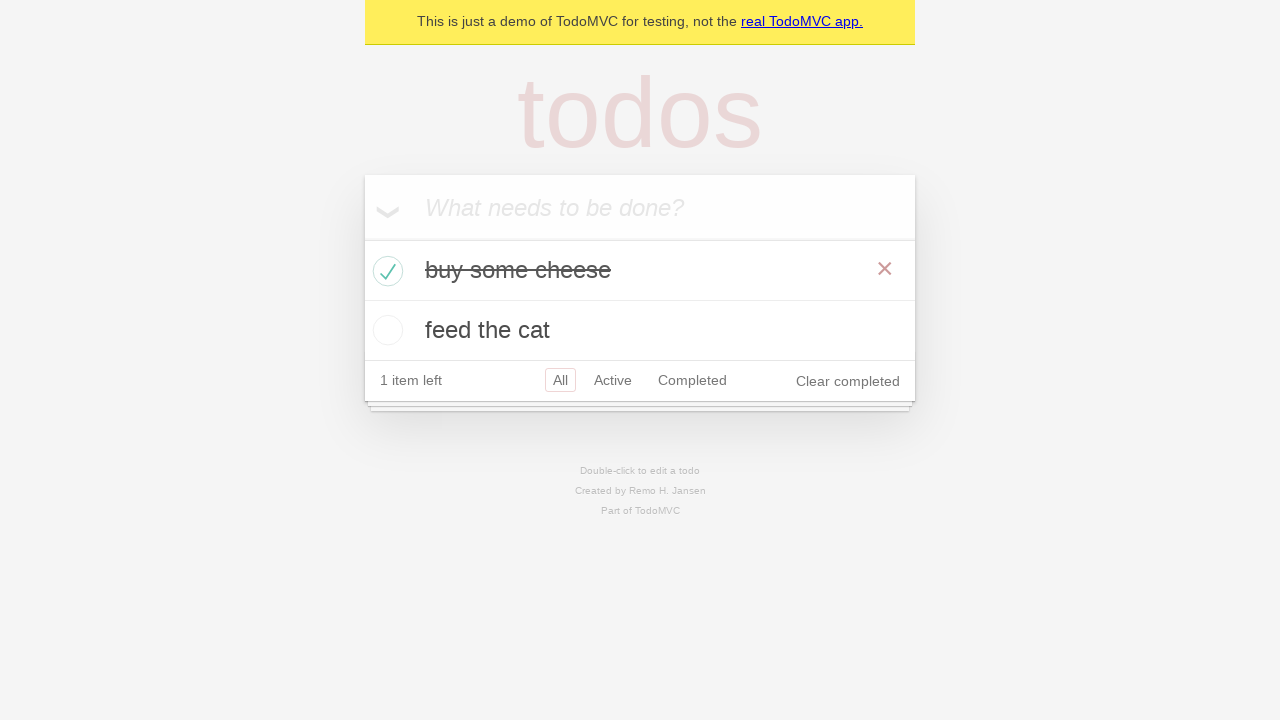

Reloaded the page to test data persistence
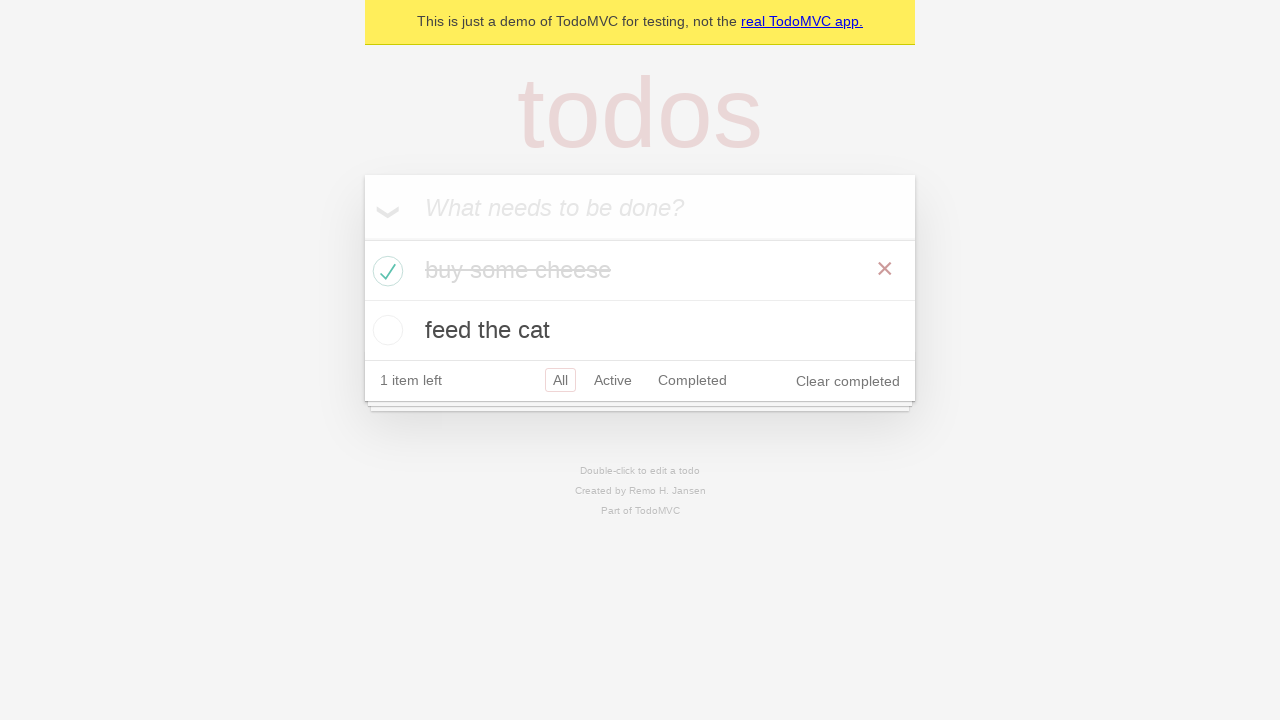

Waited for todo items to load after page reload
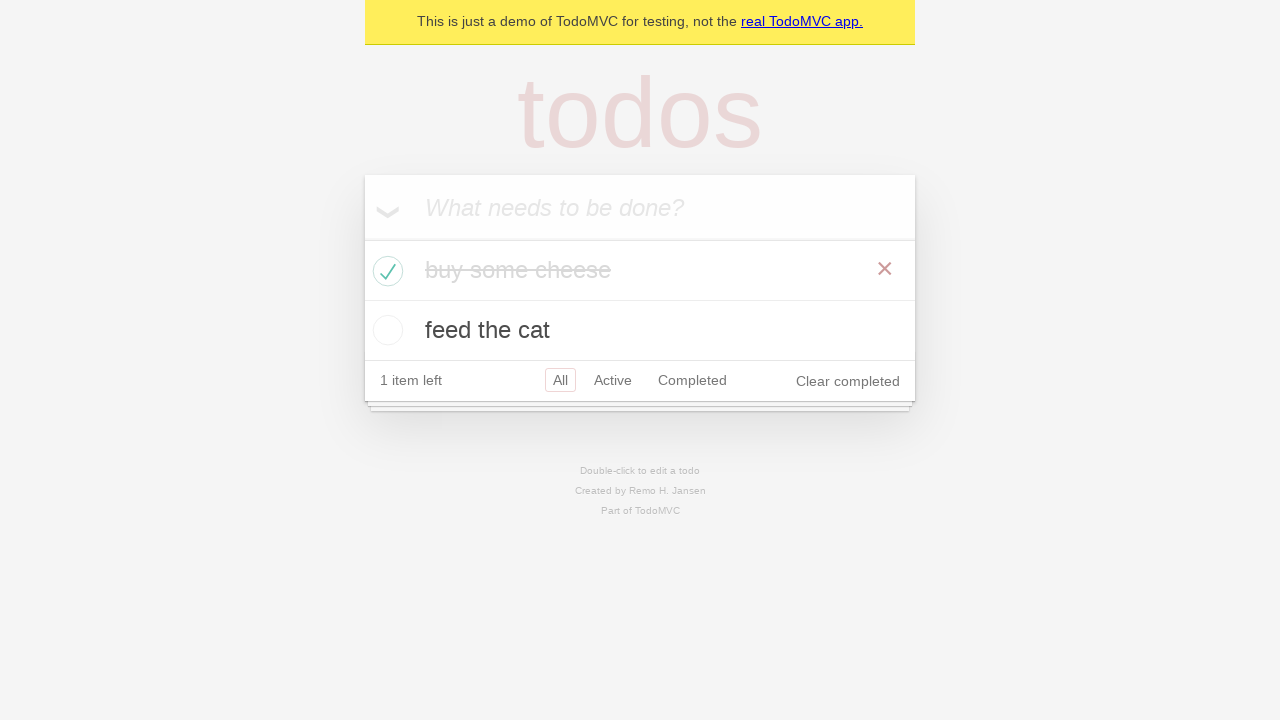

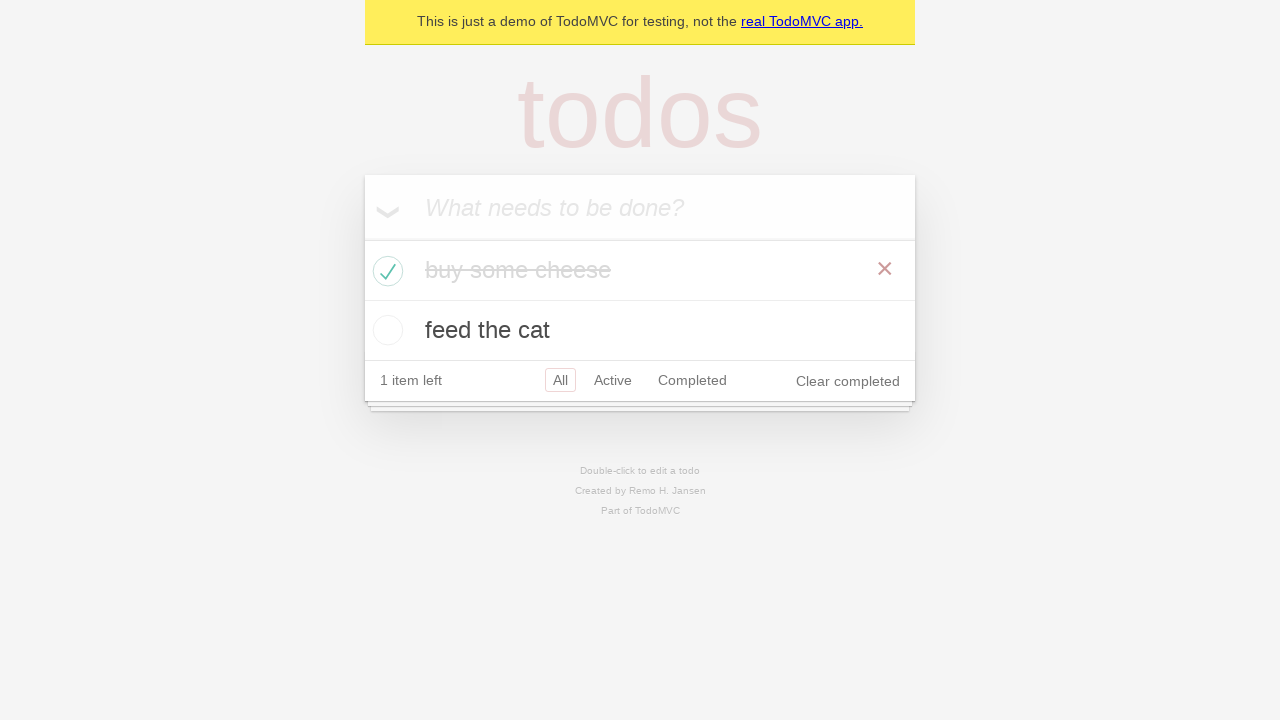